Tests marking all todo items as completed using the toggle-all checkbox

Starting URL: https://demo.playwright.dev/todomvc

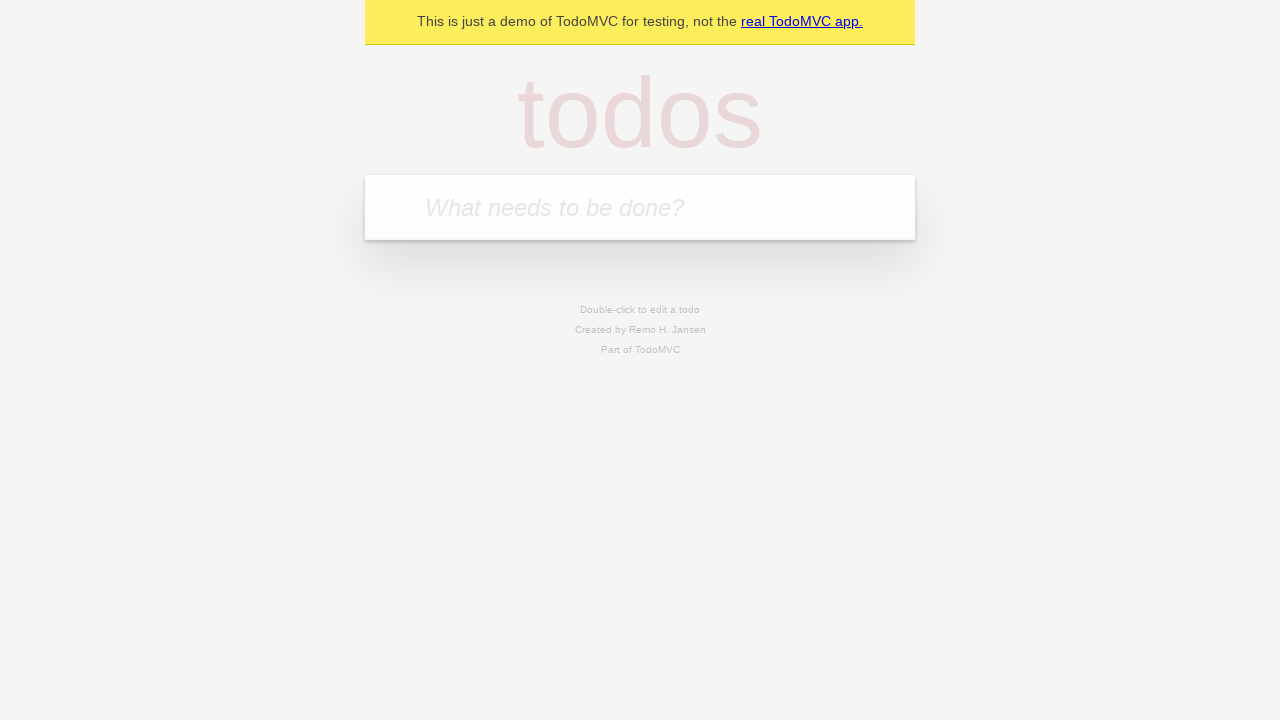

Filled new todo input with 'buy some cheese' on .new-todo
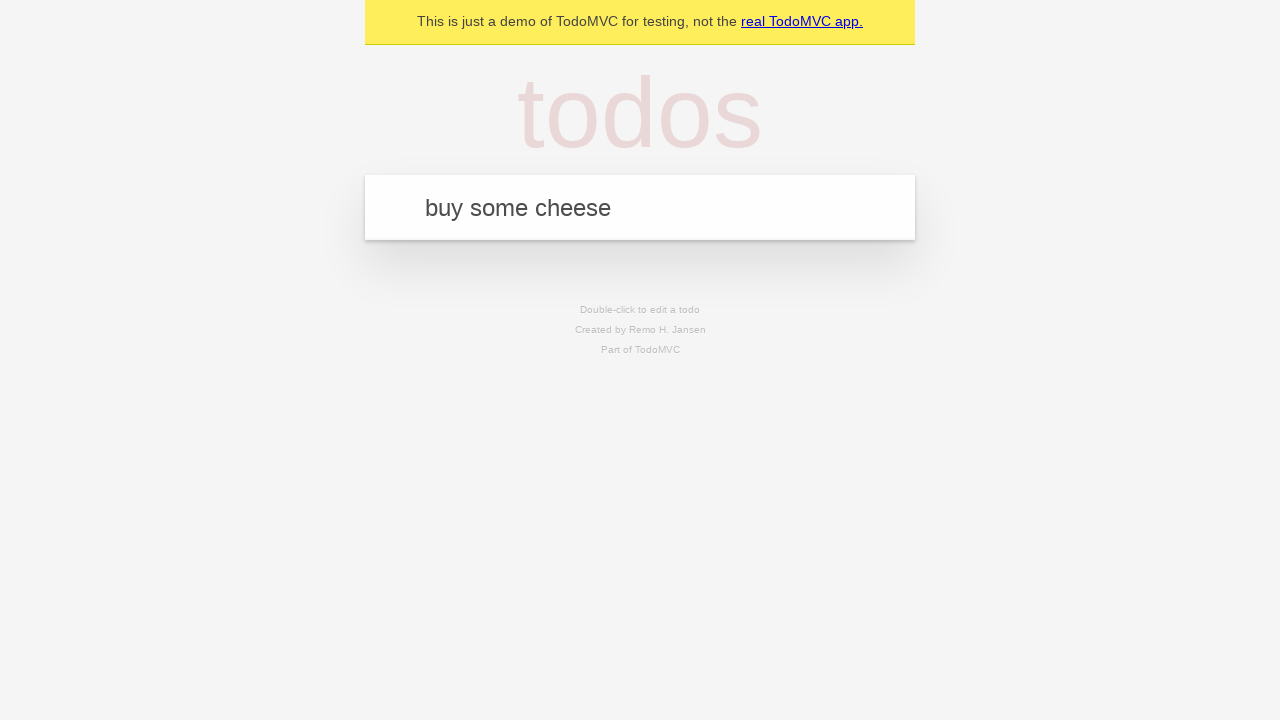

Pressed Enter to add first todo item on .new-todo
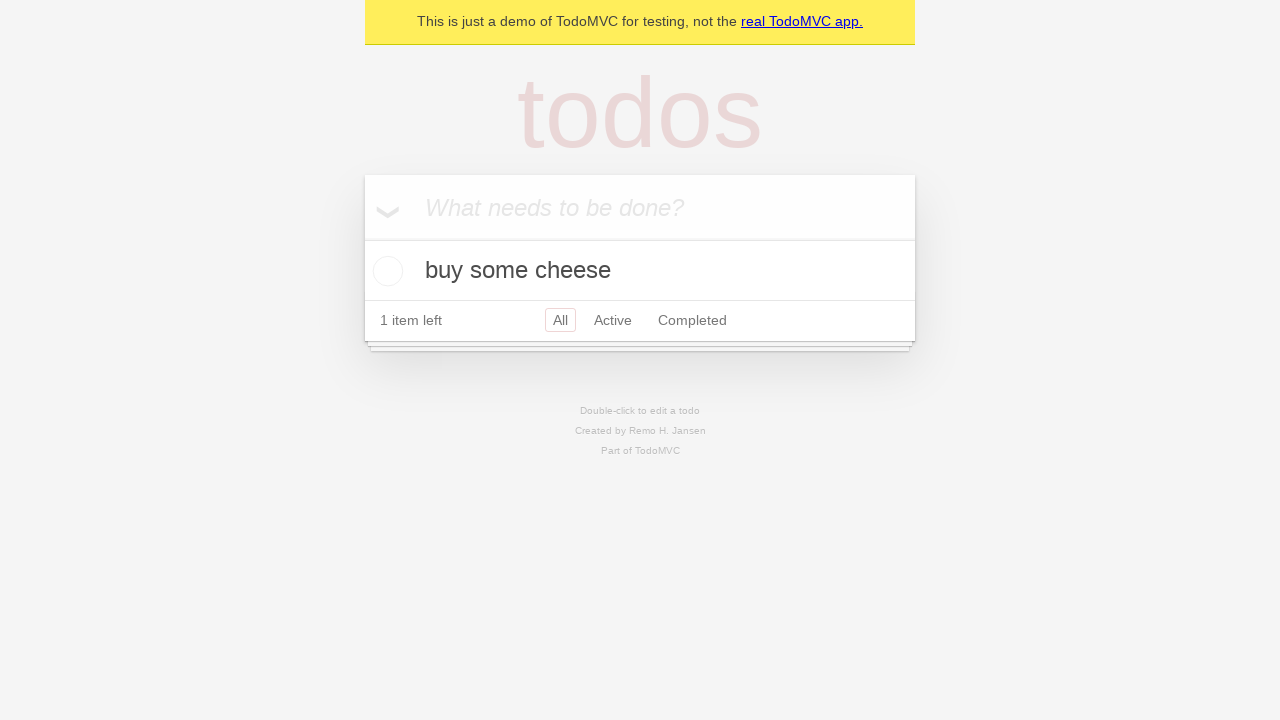

Filled new todo input with 'feed the cat' on .new-todo
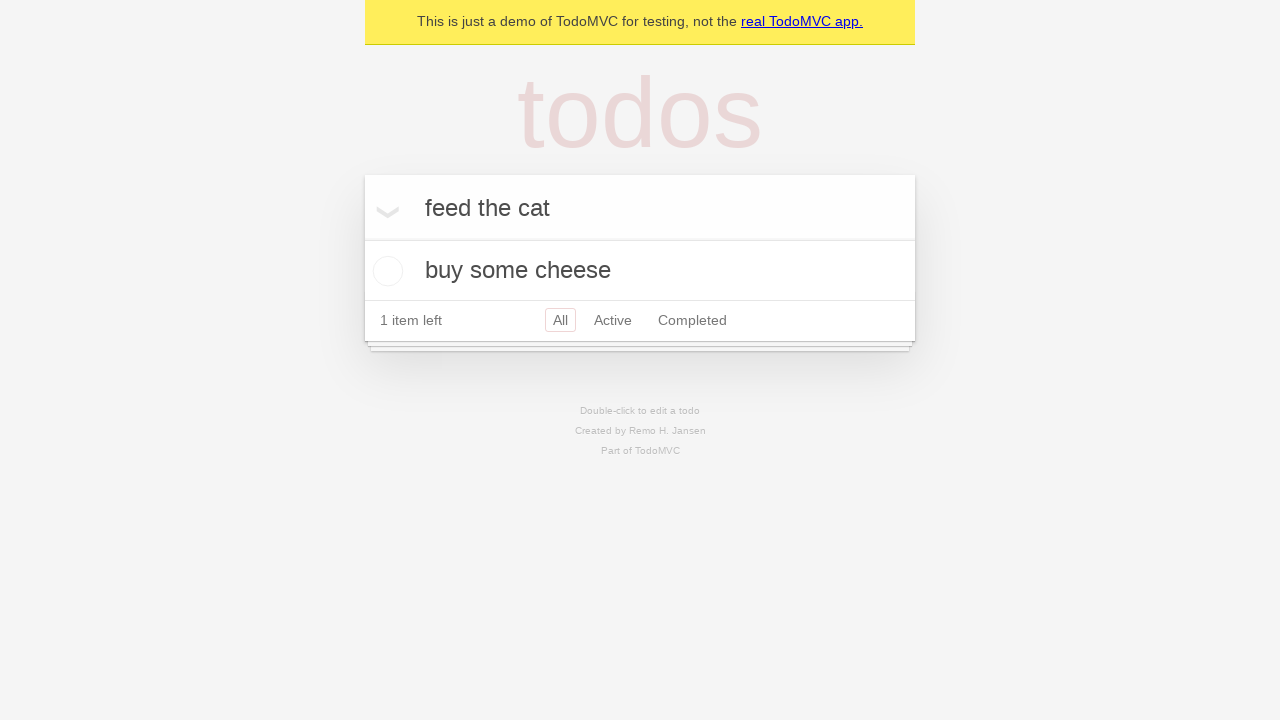

Pressed Enter to add second todo item on .new-todo
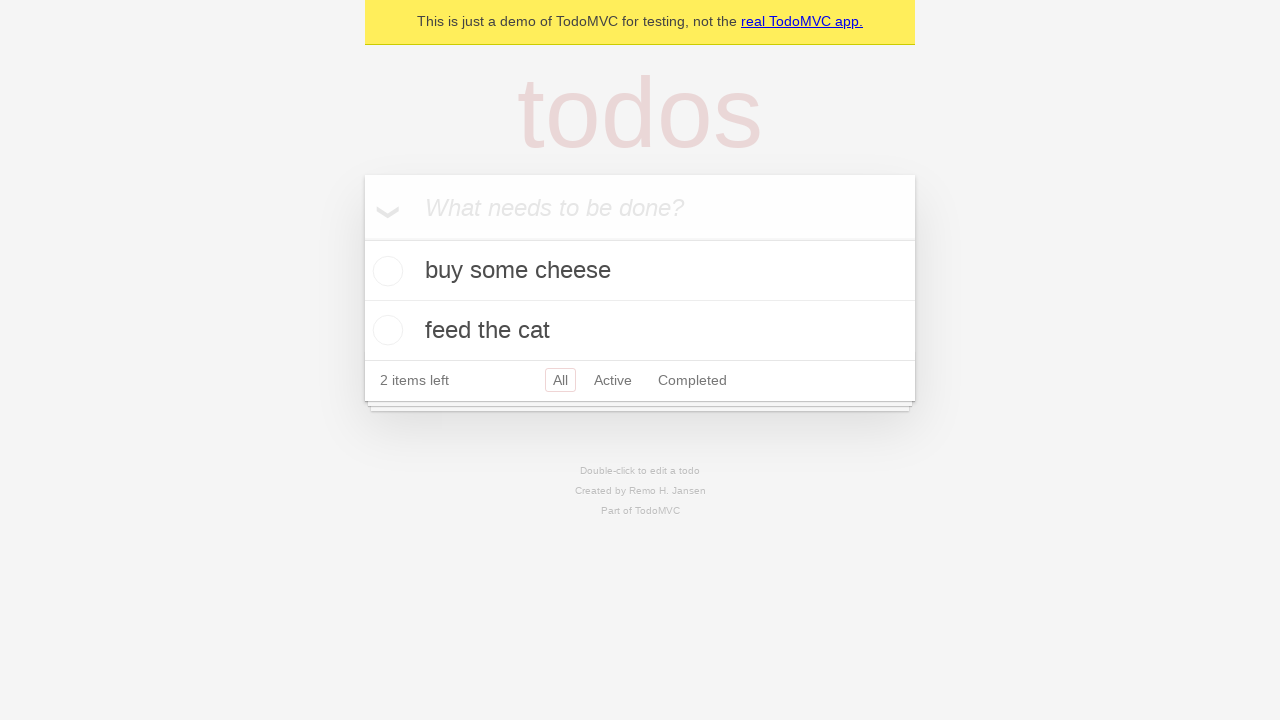

Filled new todo input with 'book a doctors appointment' on .new-todo
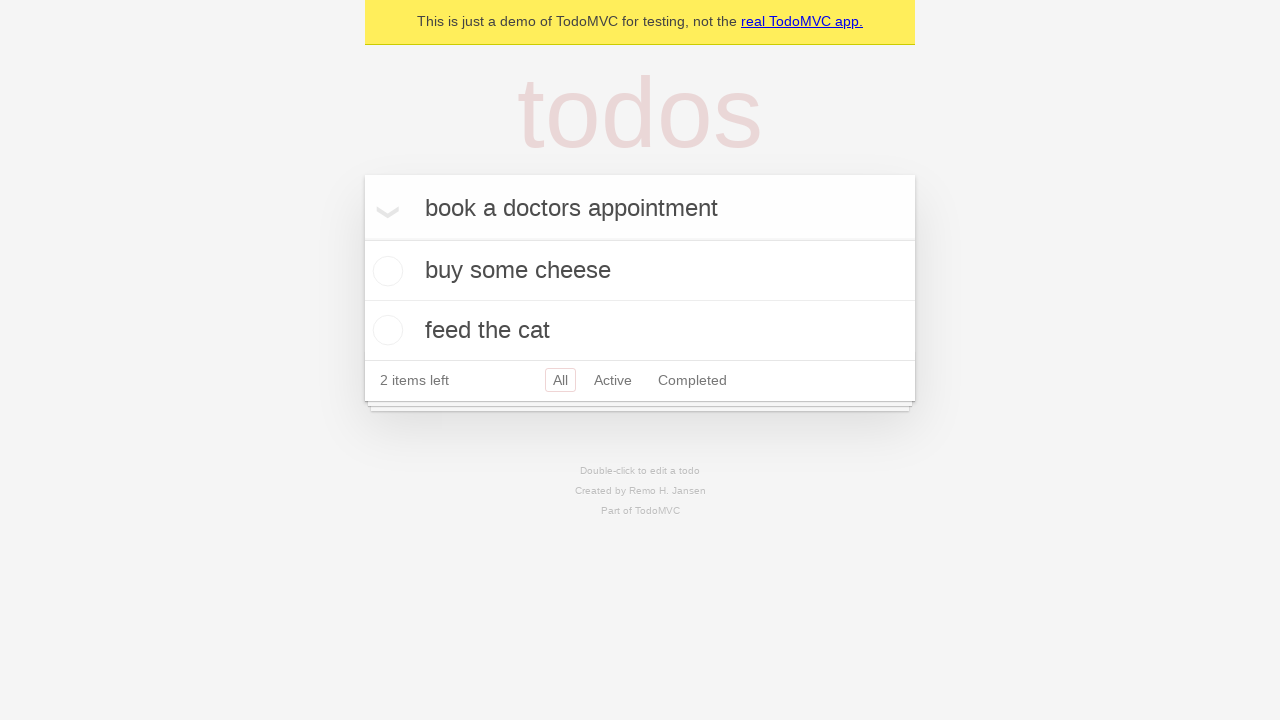

Pressed Enter to add third todo item on .new-todo
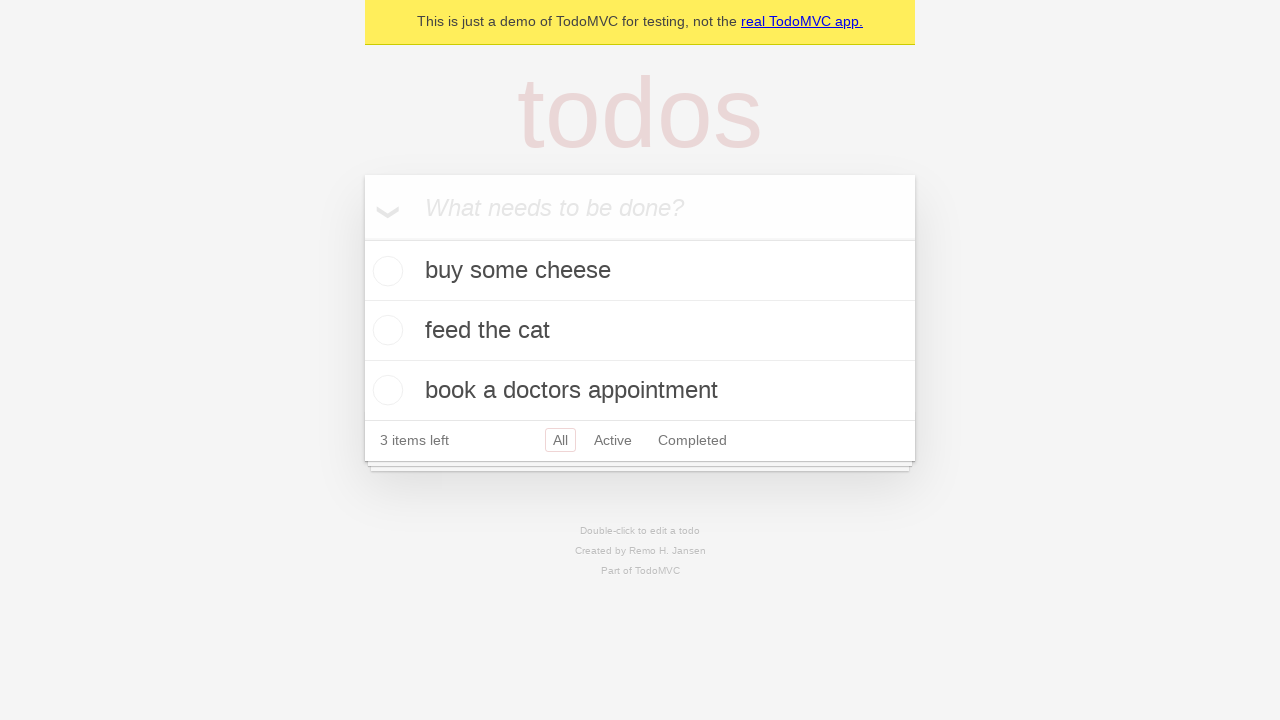

Waited for third todo item to appear in the list
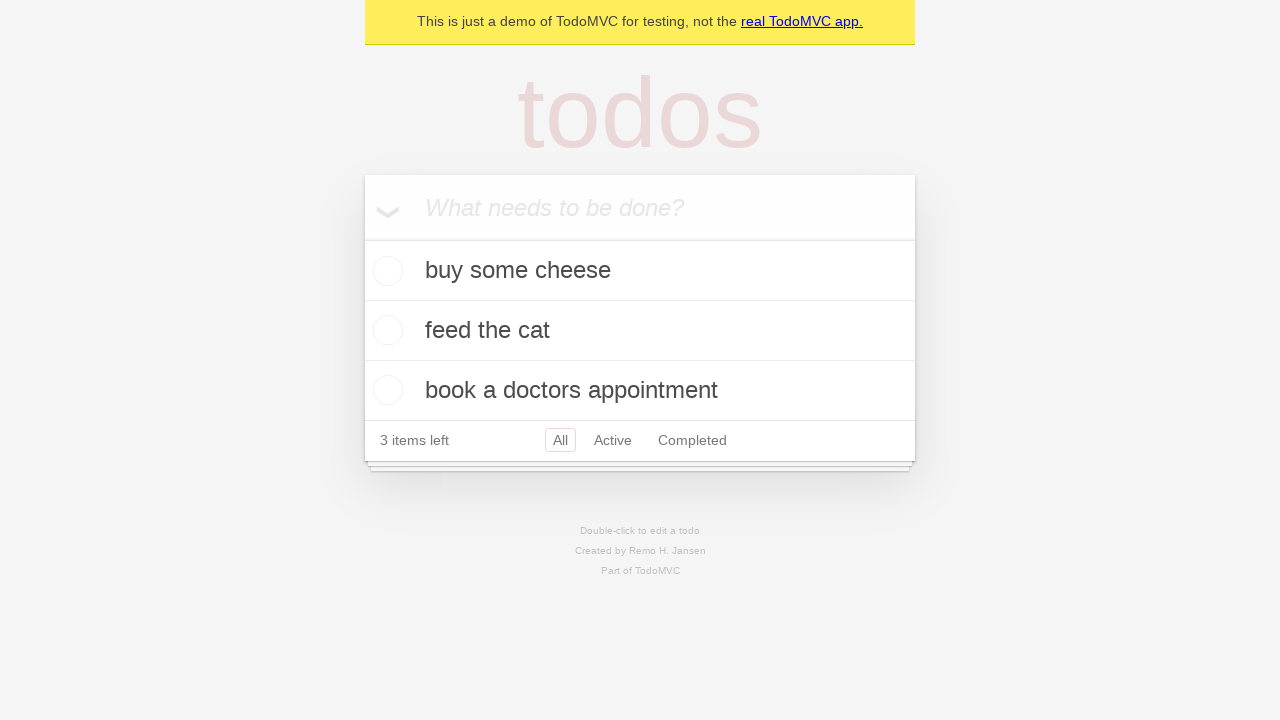

Clicked toggle-all checkbox to mark all items as completed at (362, 238) on .toggle-all
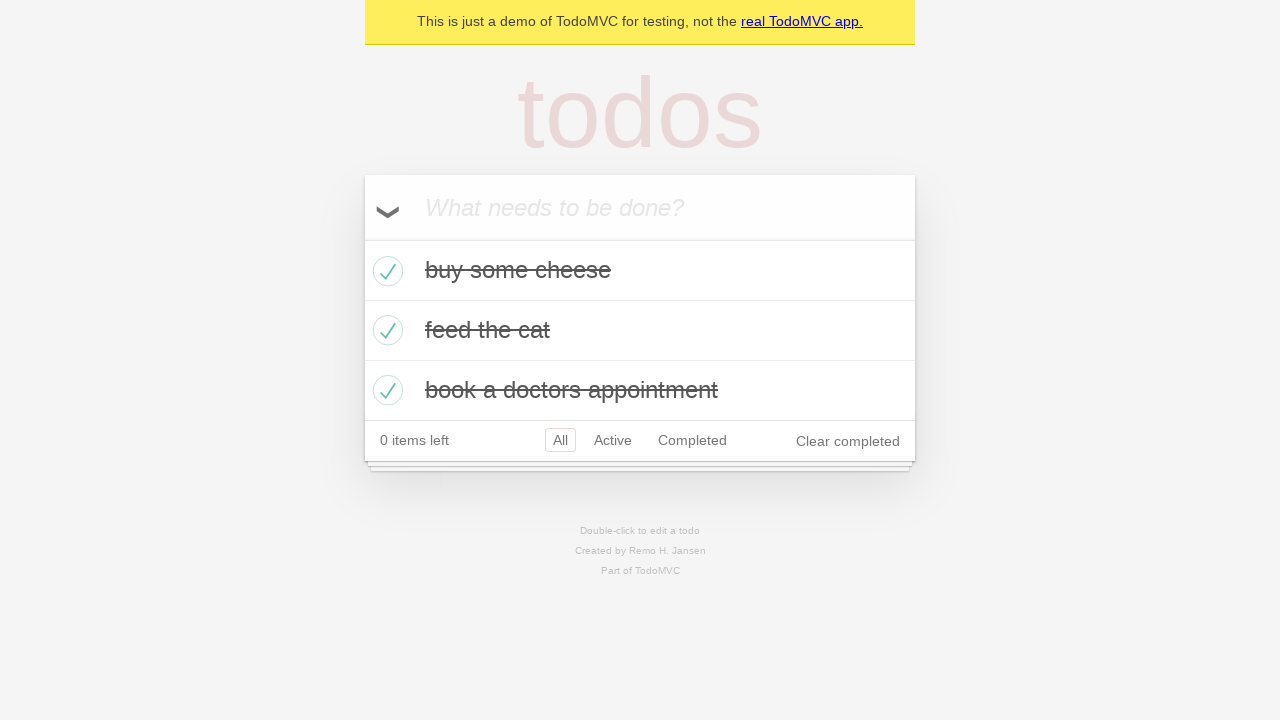

Waited for todo items to be marked as completed
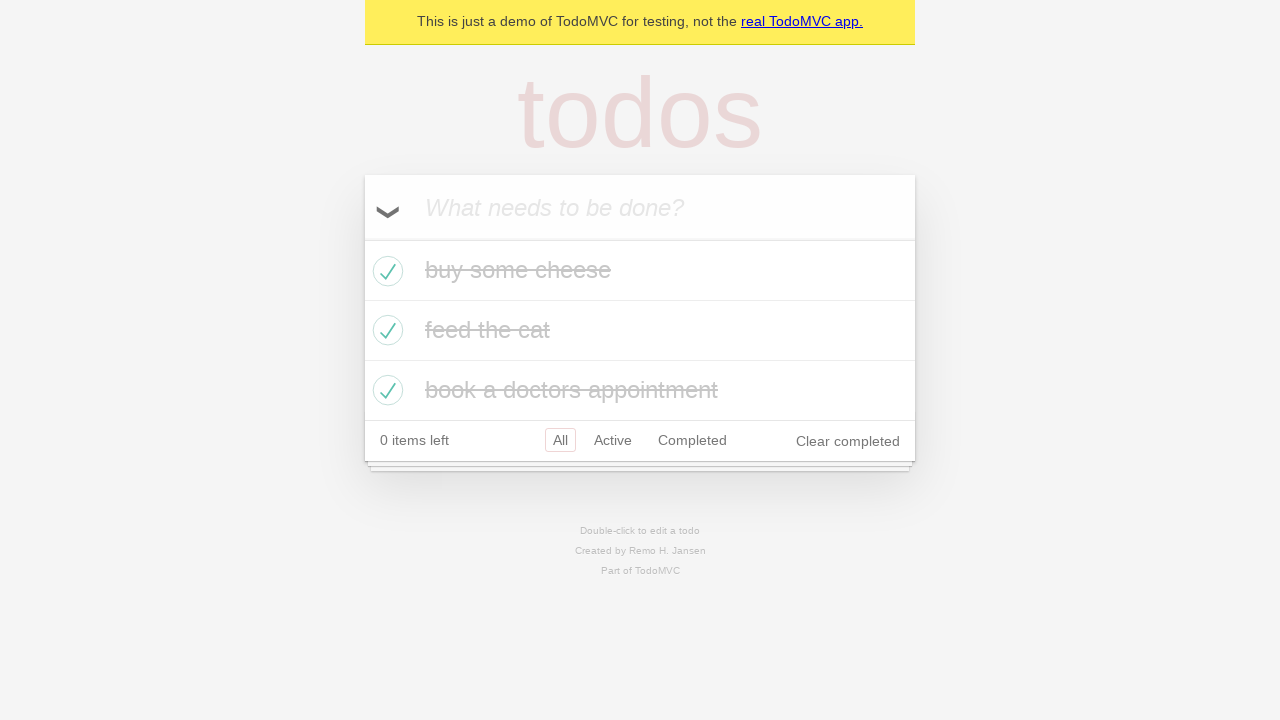

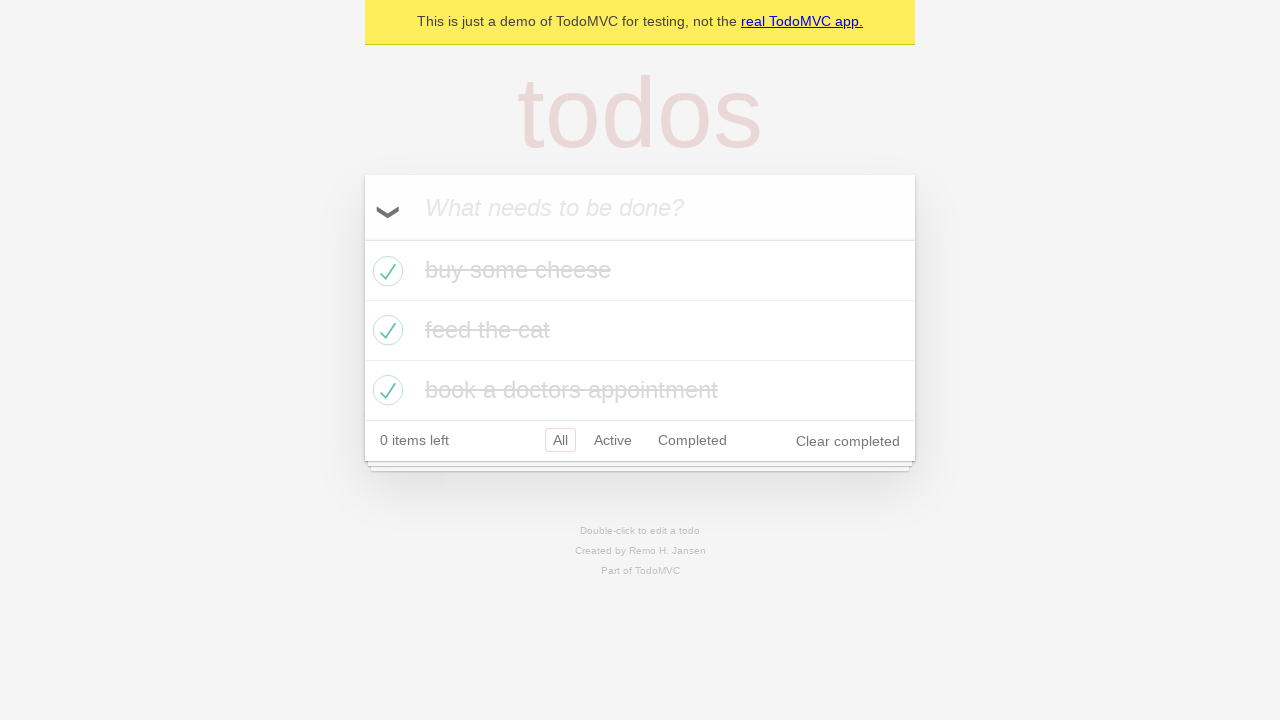